Verifies that the table has exactly 5 rows and 3 columns

Starting URL: https://rahulshettyacademy.com/seleniumPractise/#/offers

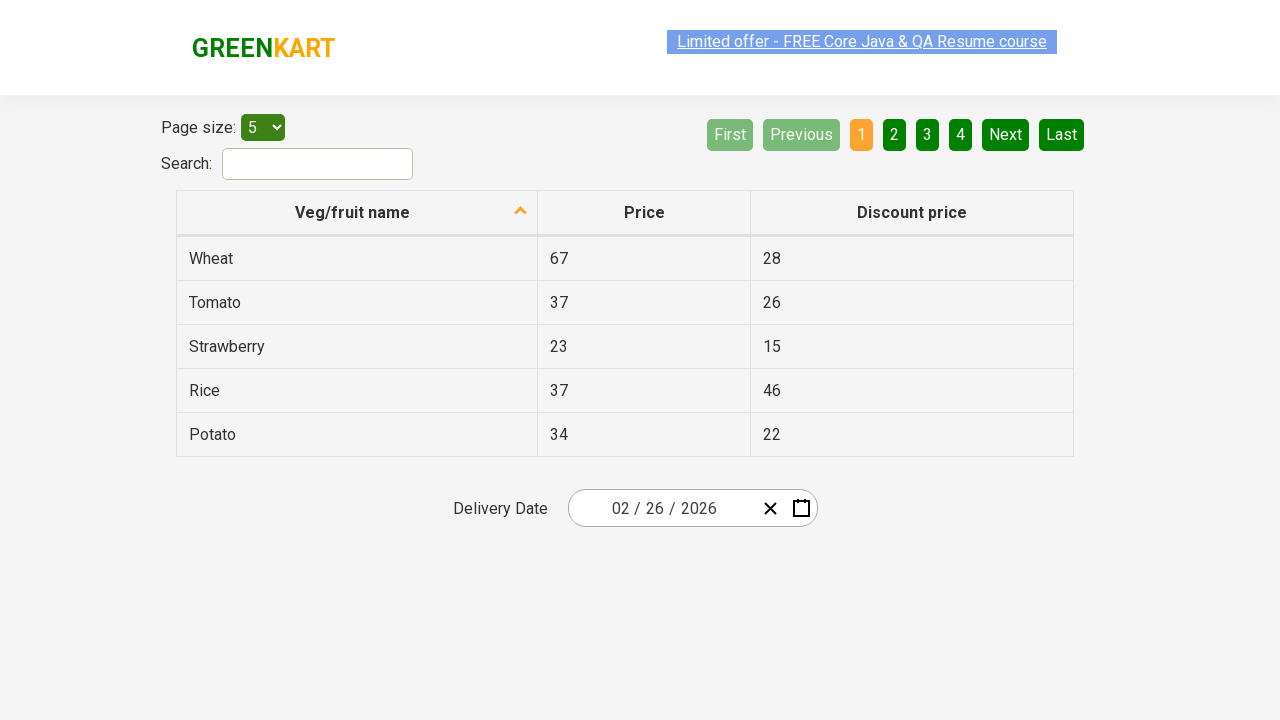

Navigated to offers page
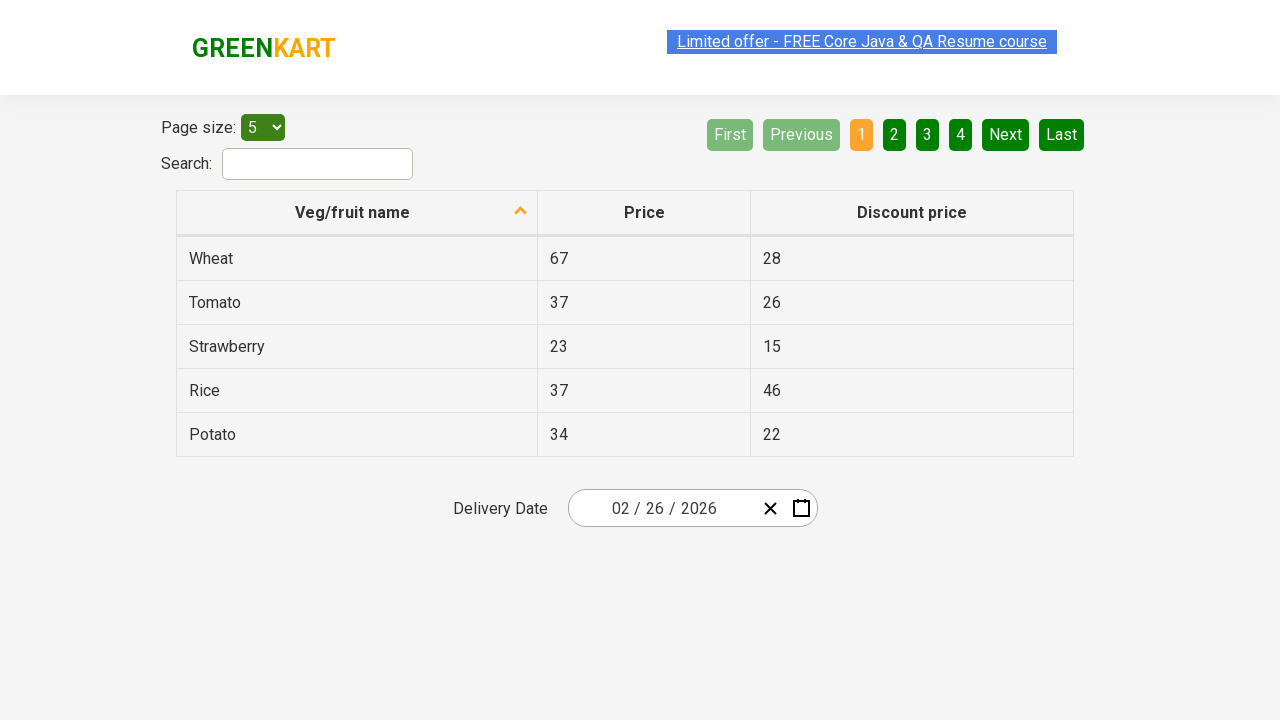

Located table rows
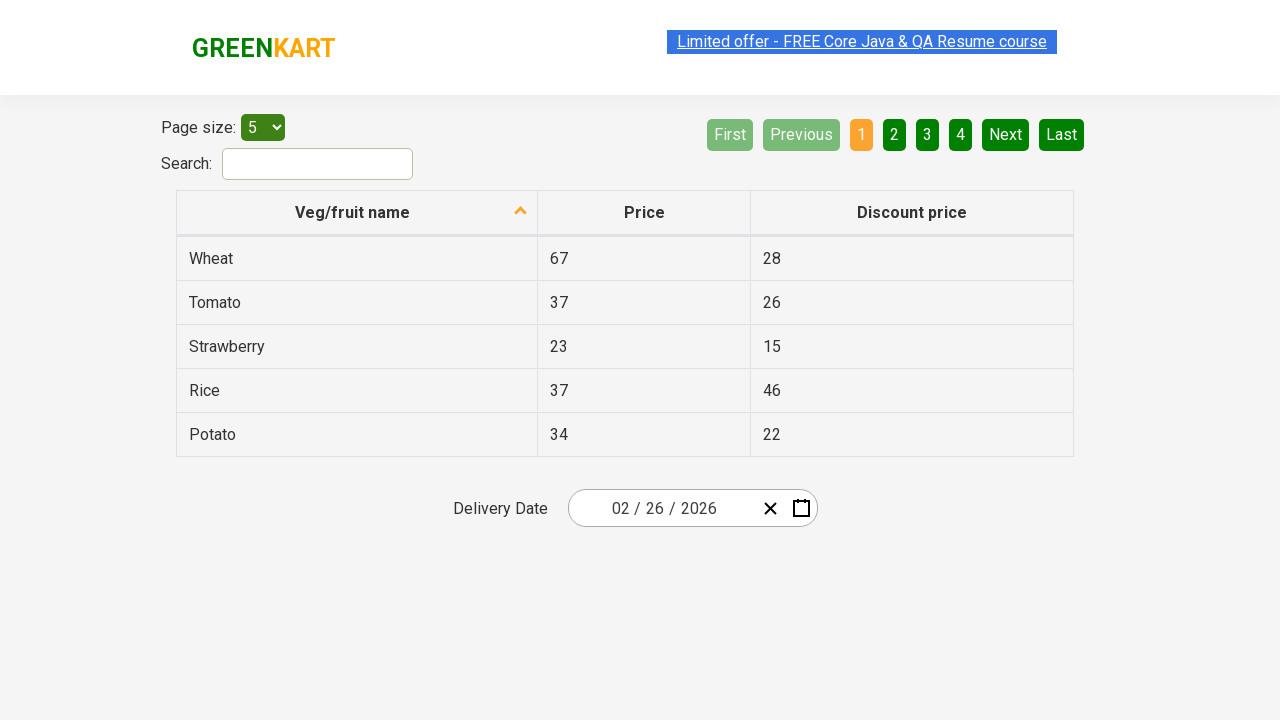

Verified table has exactly 5 rows
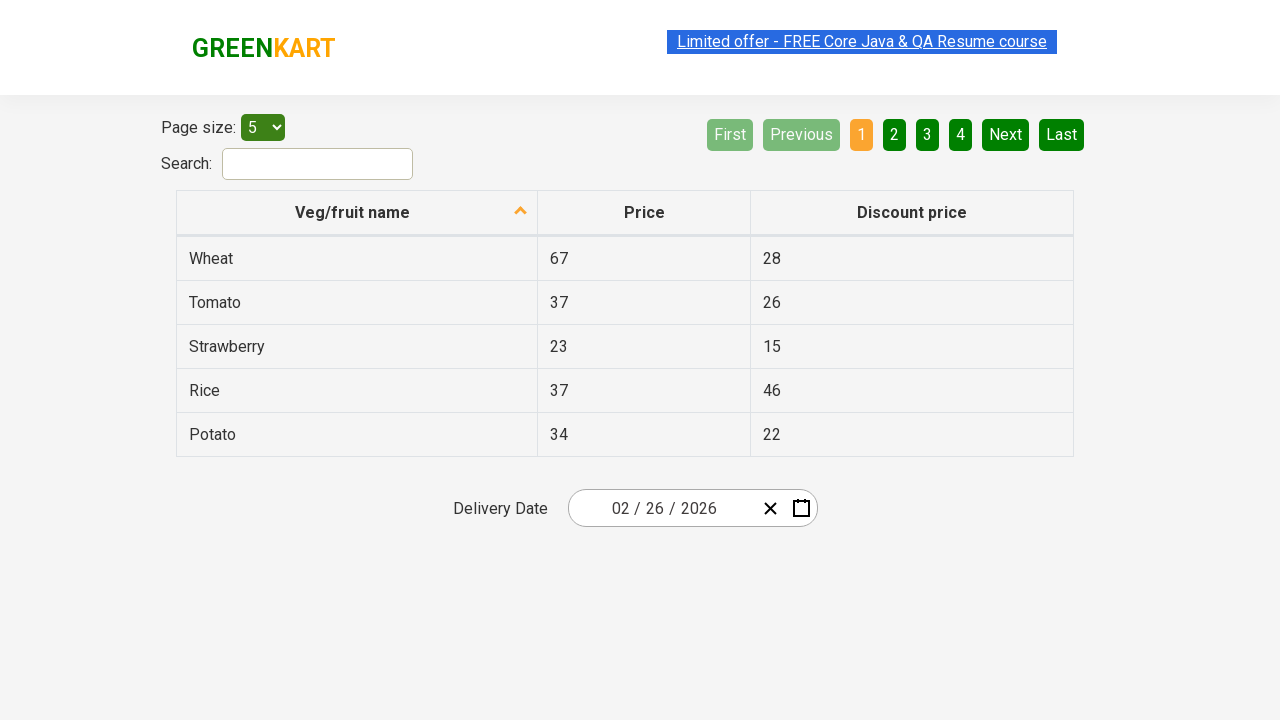

Located table columns
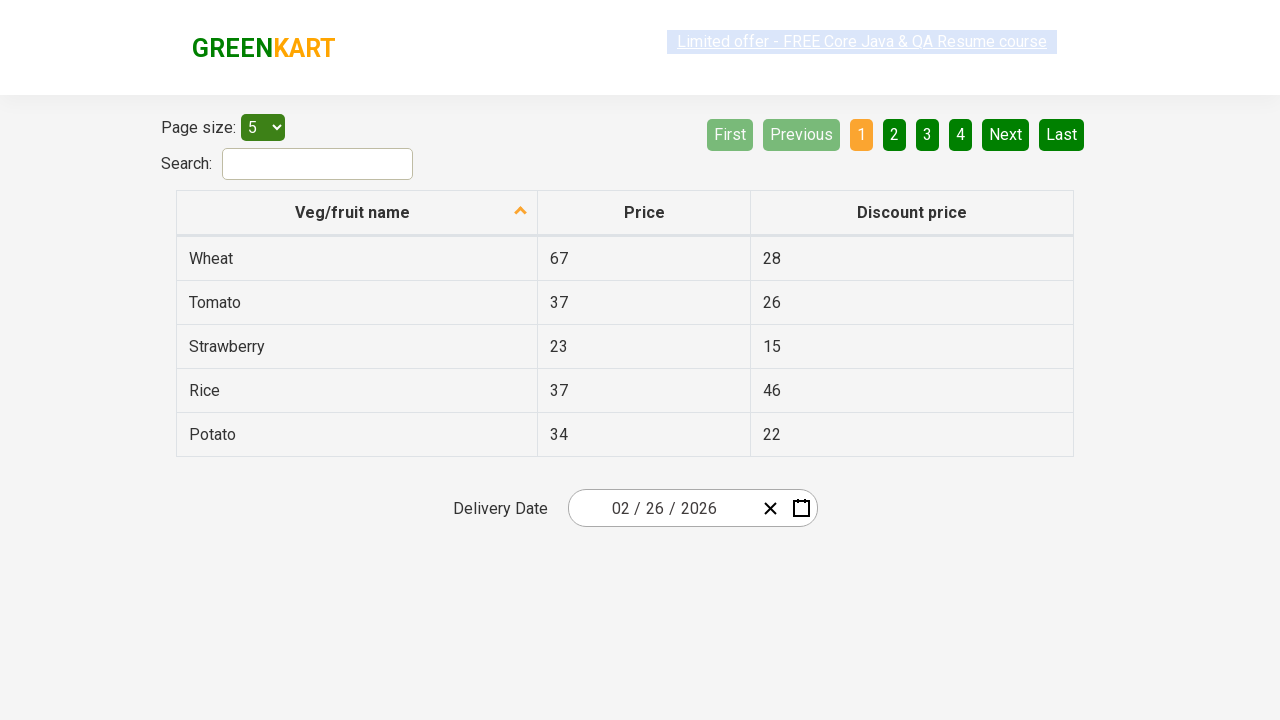

Verified table has exactly 3 columns
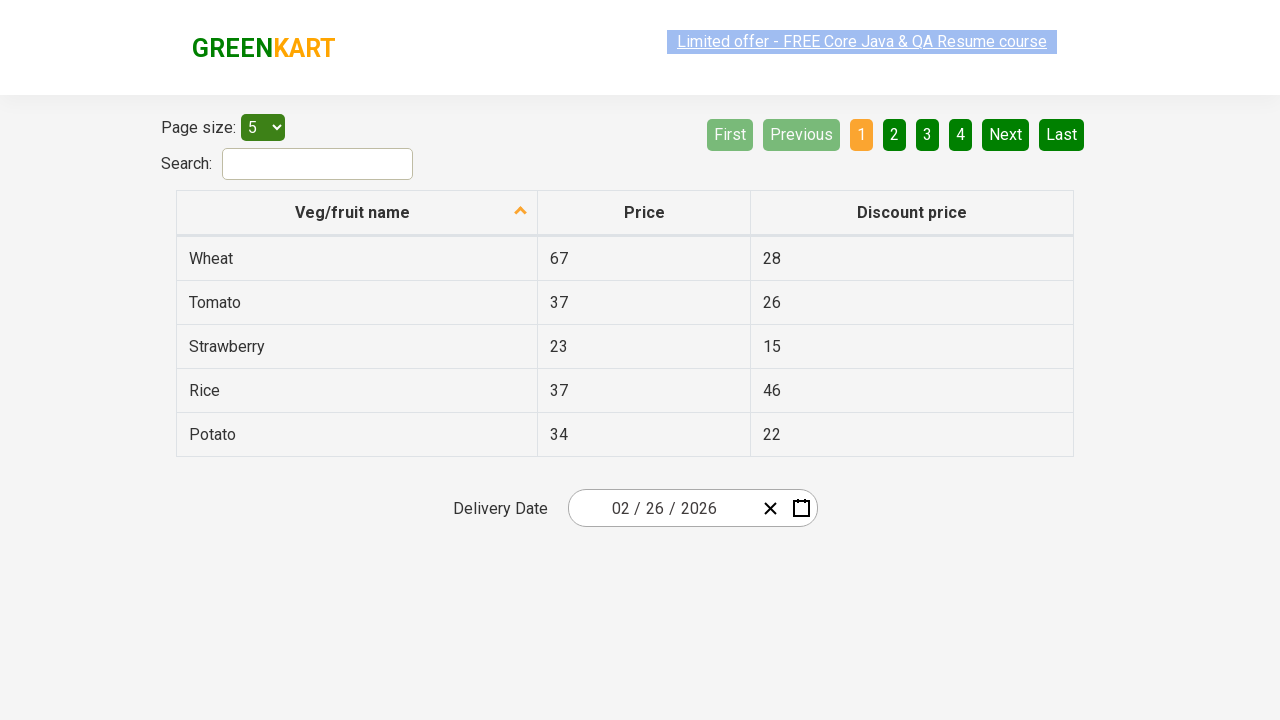

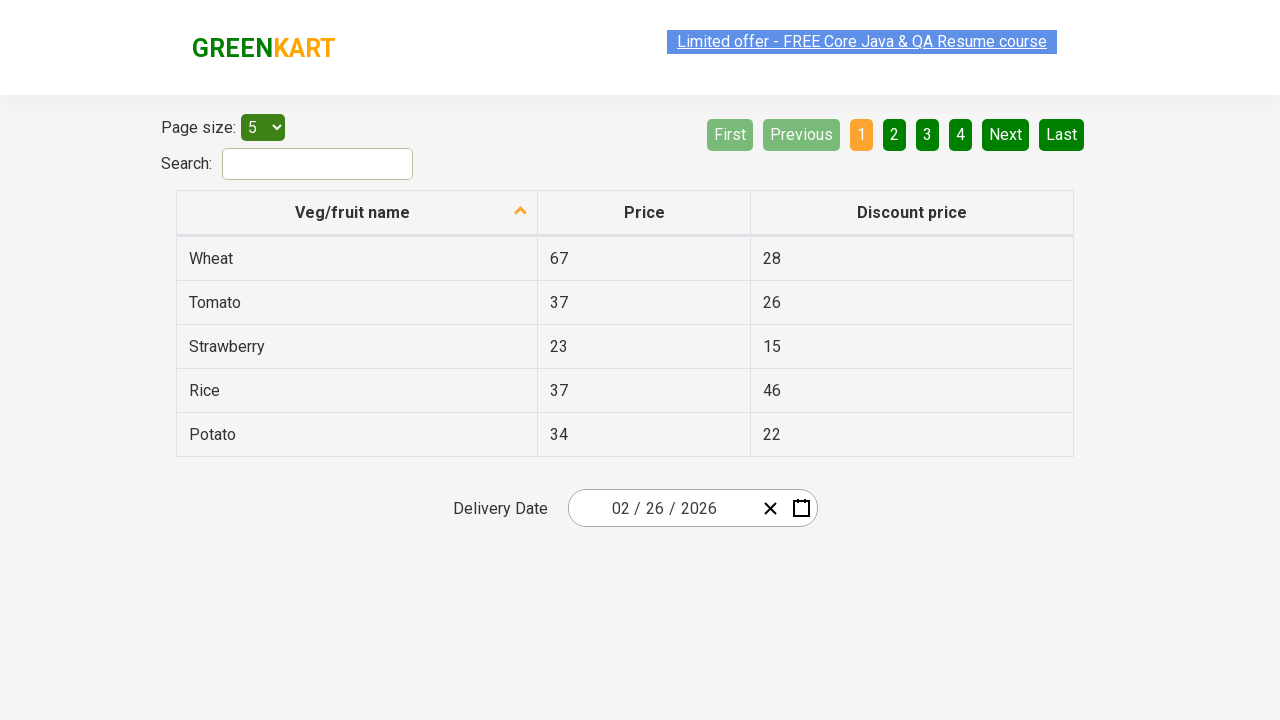